Tests confirmation alert by dismissing the initial confirmation and accepting the cancellation message

Starting URL: https://igorsmasc.github.io/alertas_atividade_selenium/

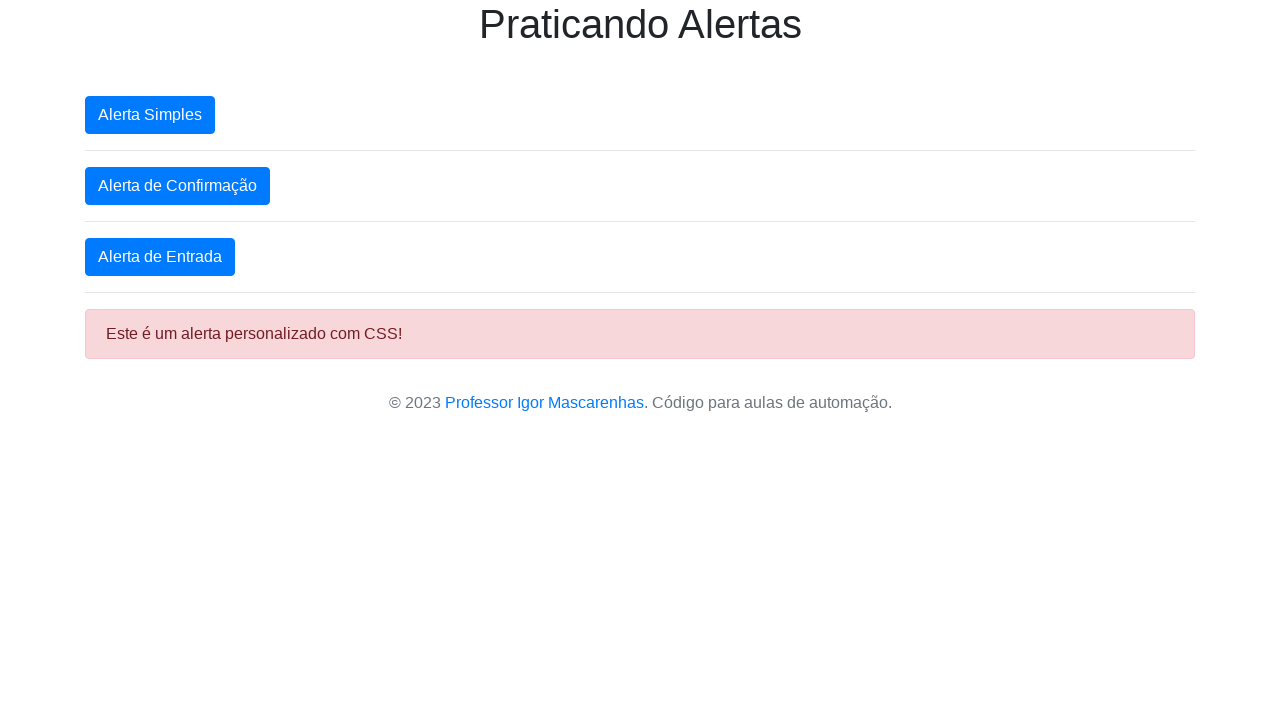

Set up dialog handler to dismiss first alert and accept second alert
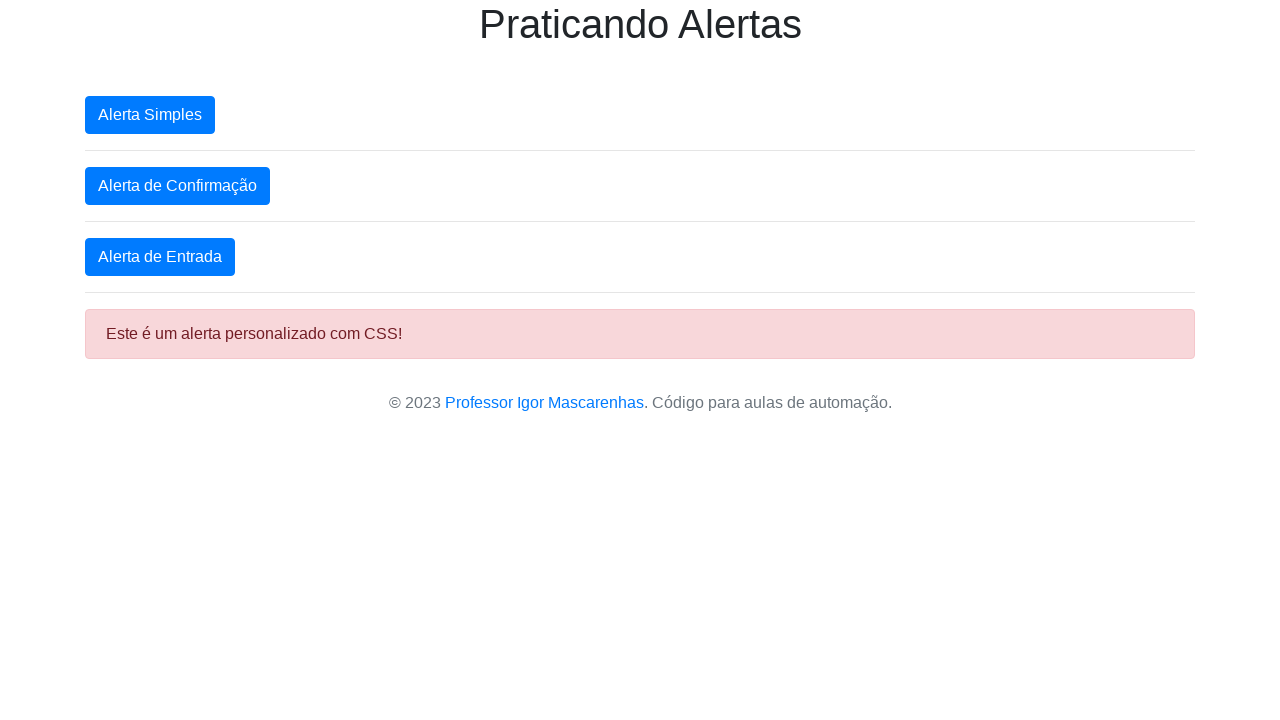

Clicked button to trigger confirmation alert at (178, 186) on xpath=/html/body/div[1]/button[2]
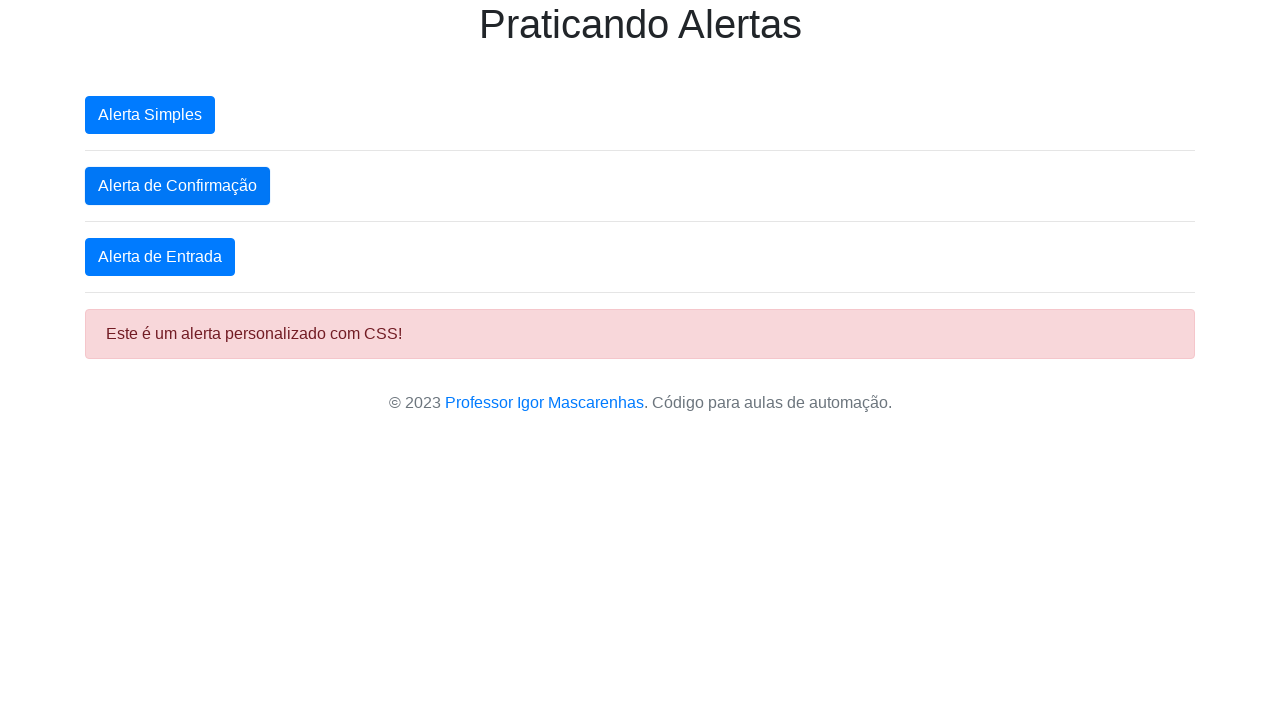

Waited for dialogs to be processed
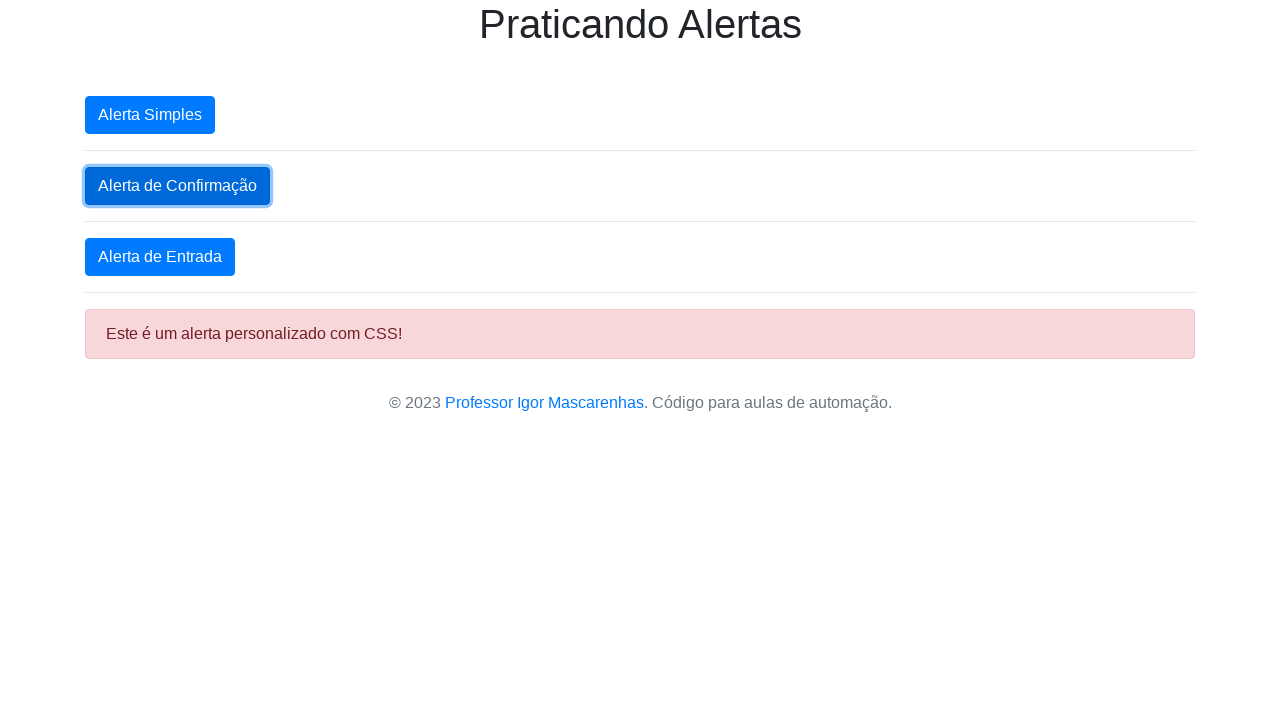

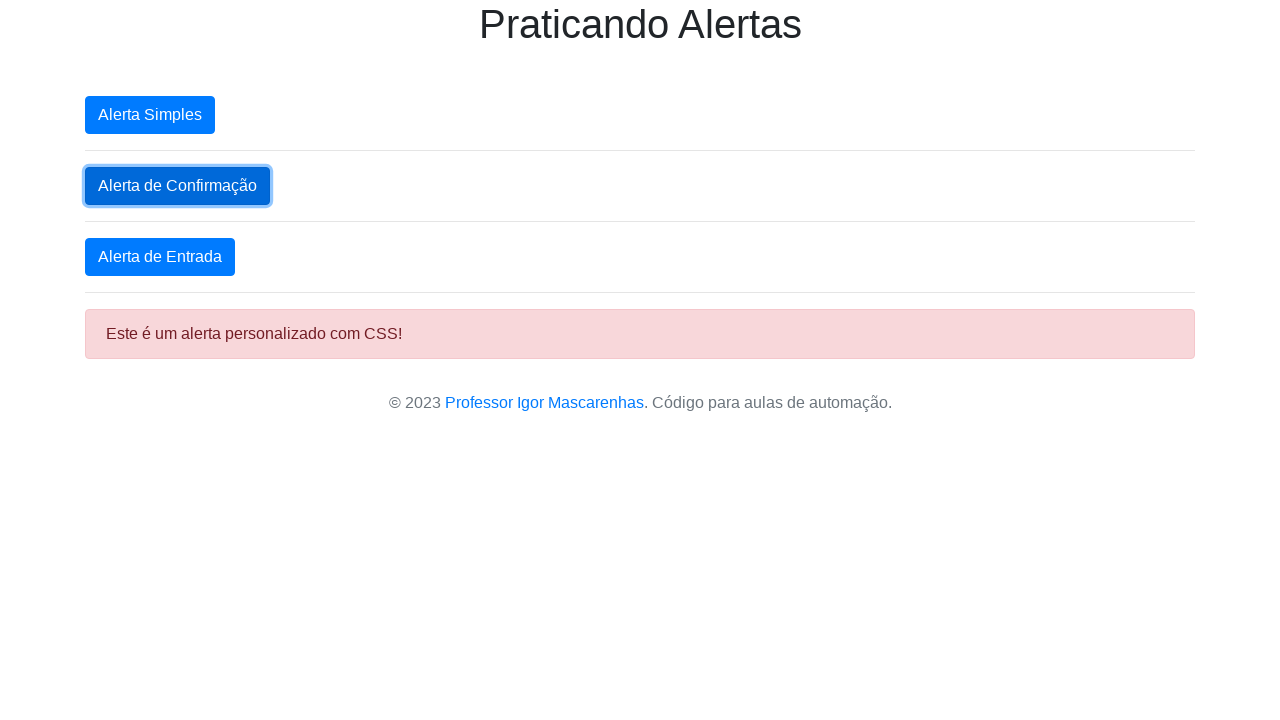